Tests the Input Form Submit functionality by first clicking submit to validate error message, then filling all form fields including selecting a country from dropdown, and finally submitting to verify success message.

Starting URL: https://www.lambdatest.com/selenium-playground

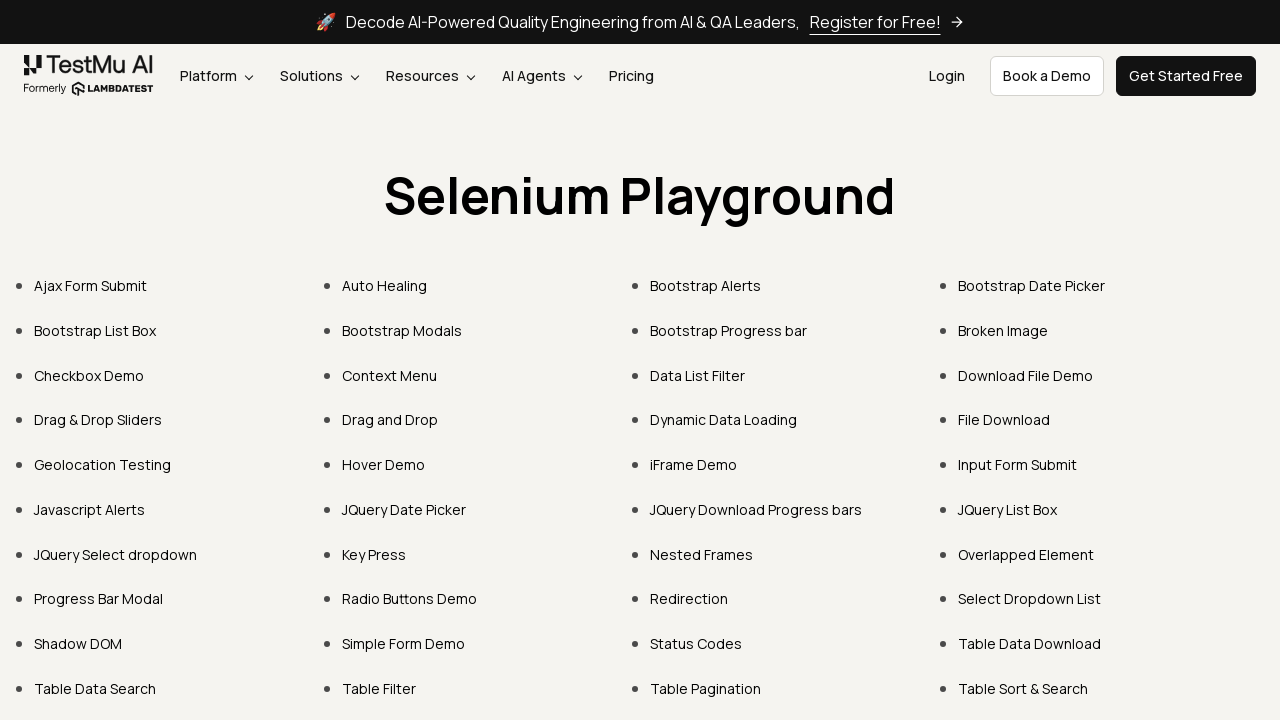

Clicked on 'Input Form Submit' link at (1018, 464) on a:has-text('Input Form Submit')
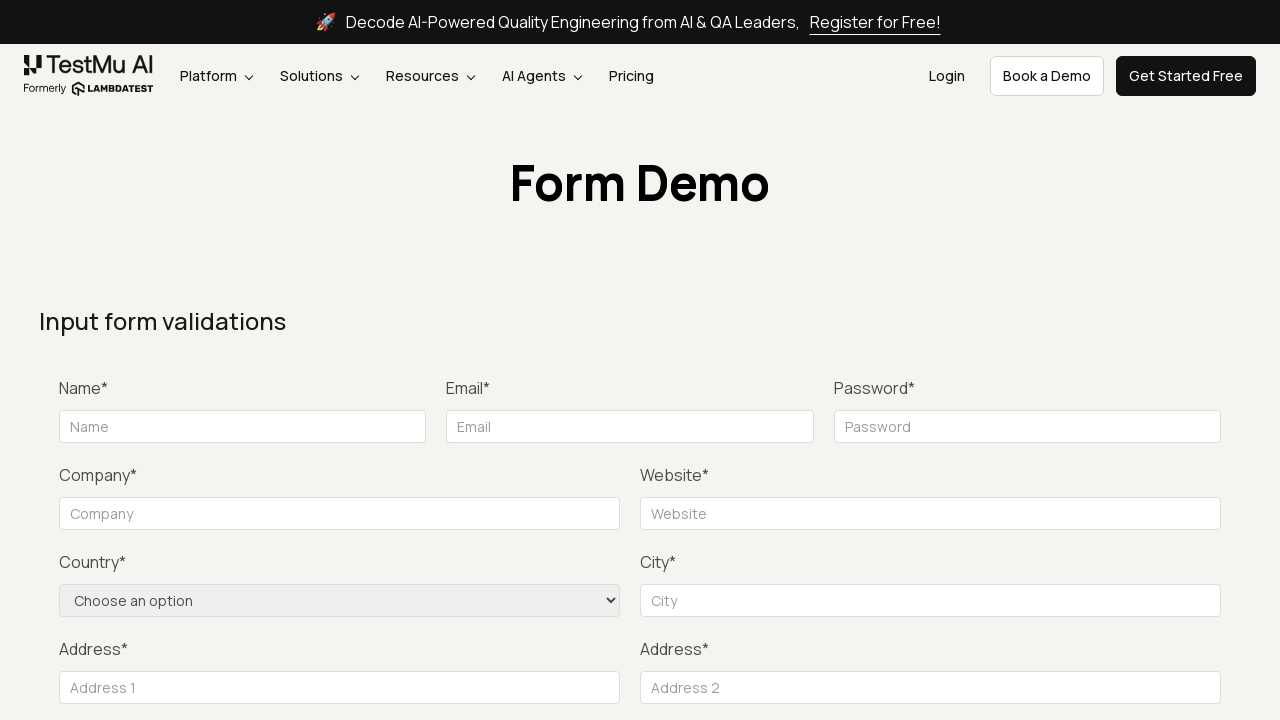

Clicked Submit button without filling form to trigger validation error at (1131, 360) on button[type='submit']:has-text('Submit')
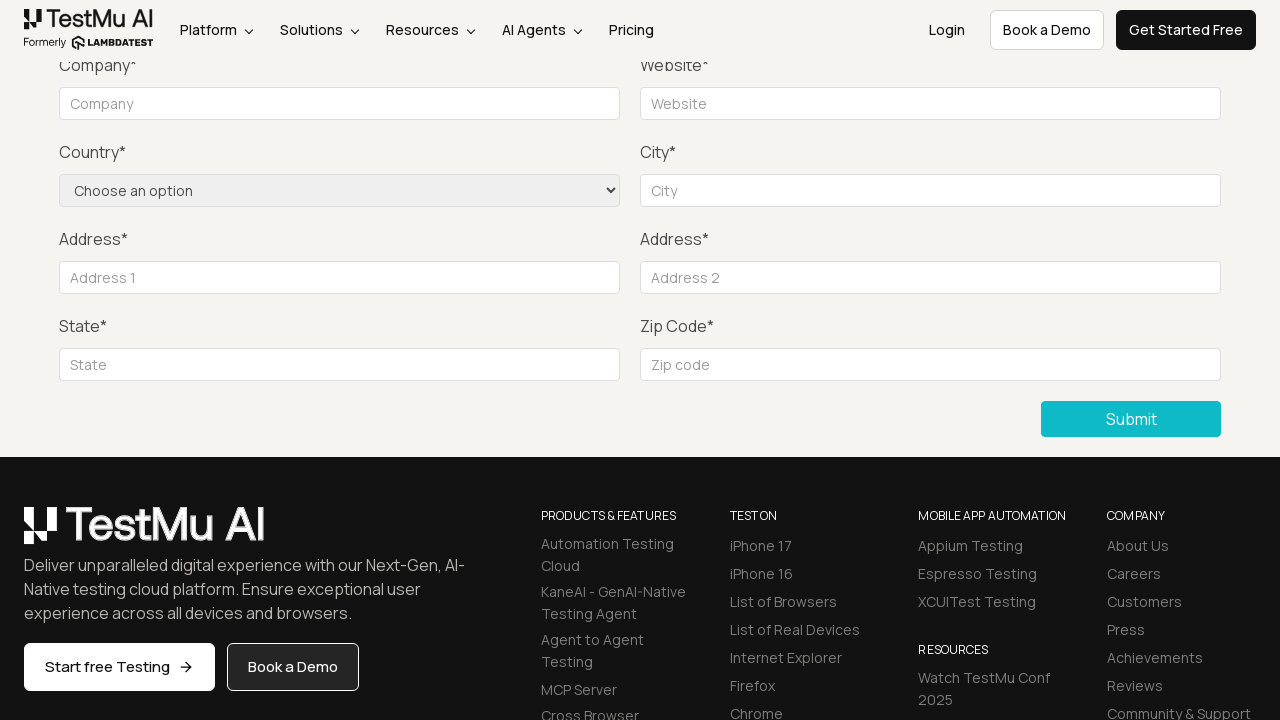

Filled Name field with 'Elon Musk' on input[name='name']
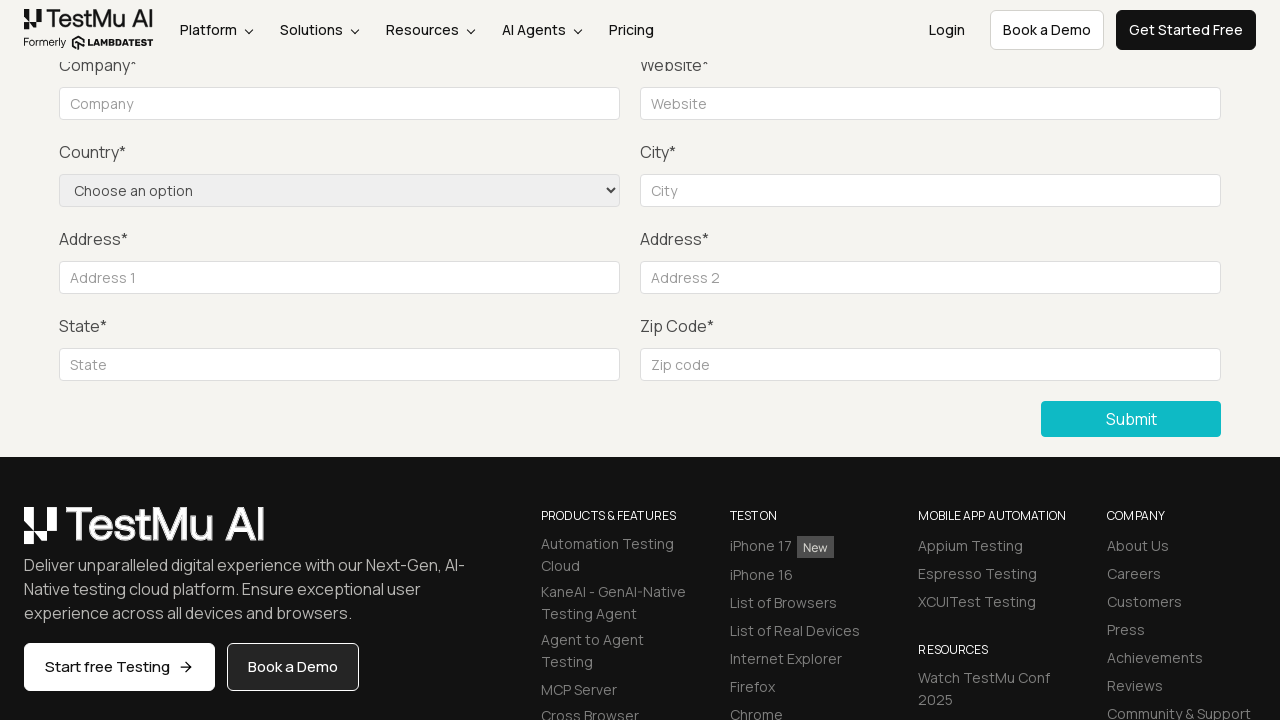

Filled Email field with 'muskelon@tesla.com' on #inputEmail4
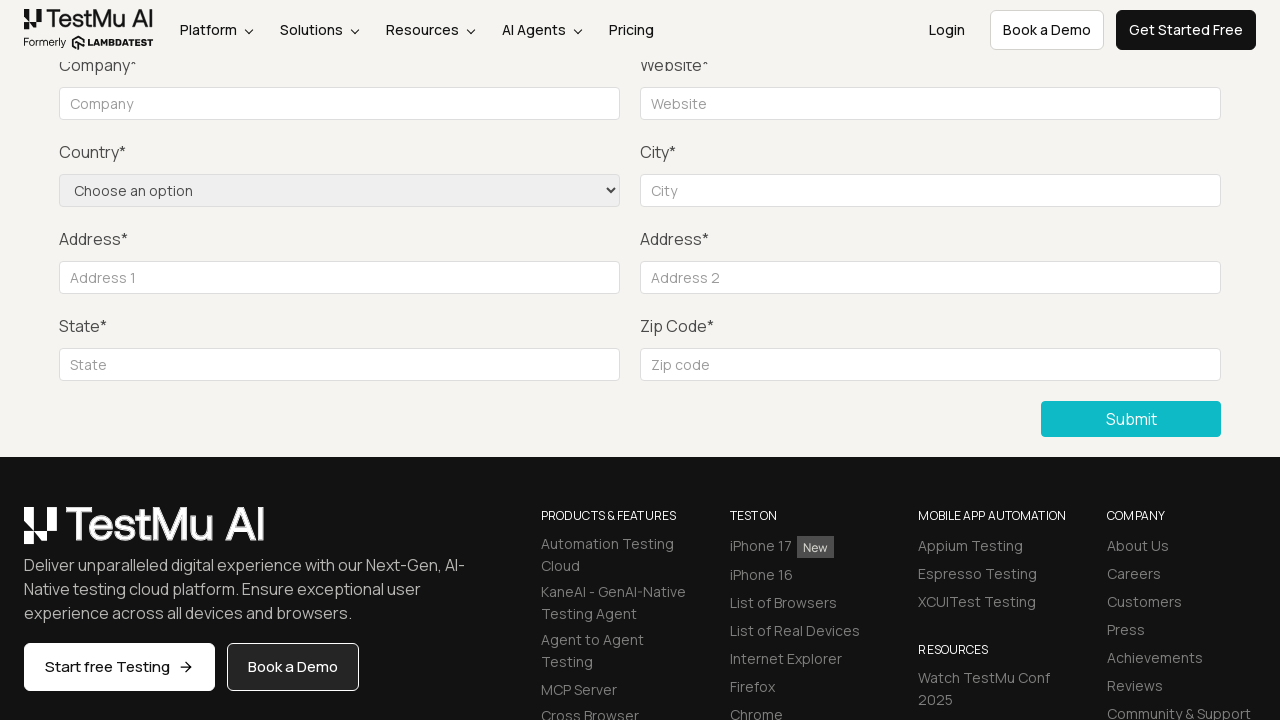

Filled Password field with 'Merin@34' on input[name='password']
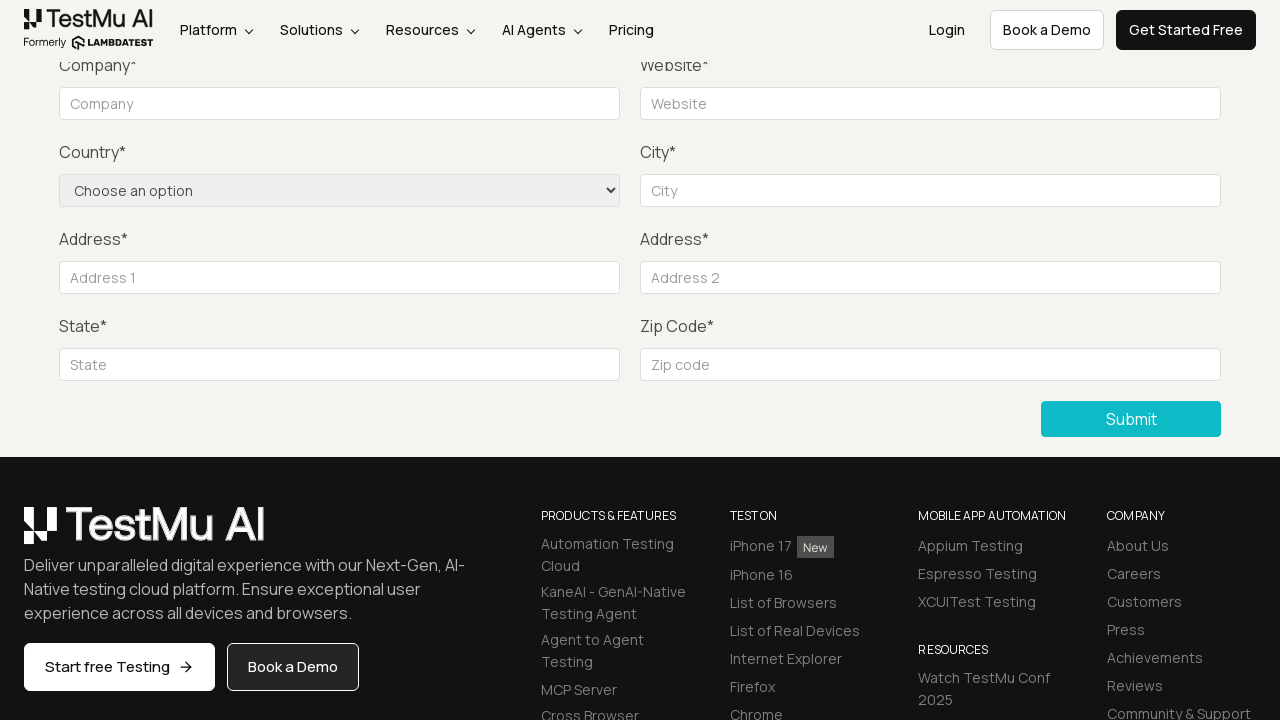

Filled Company field with 'Tesla' on #company
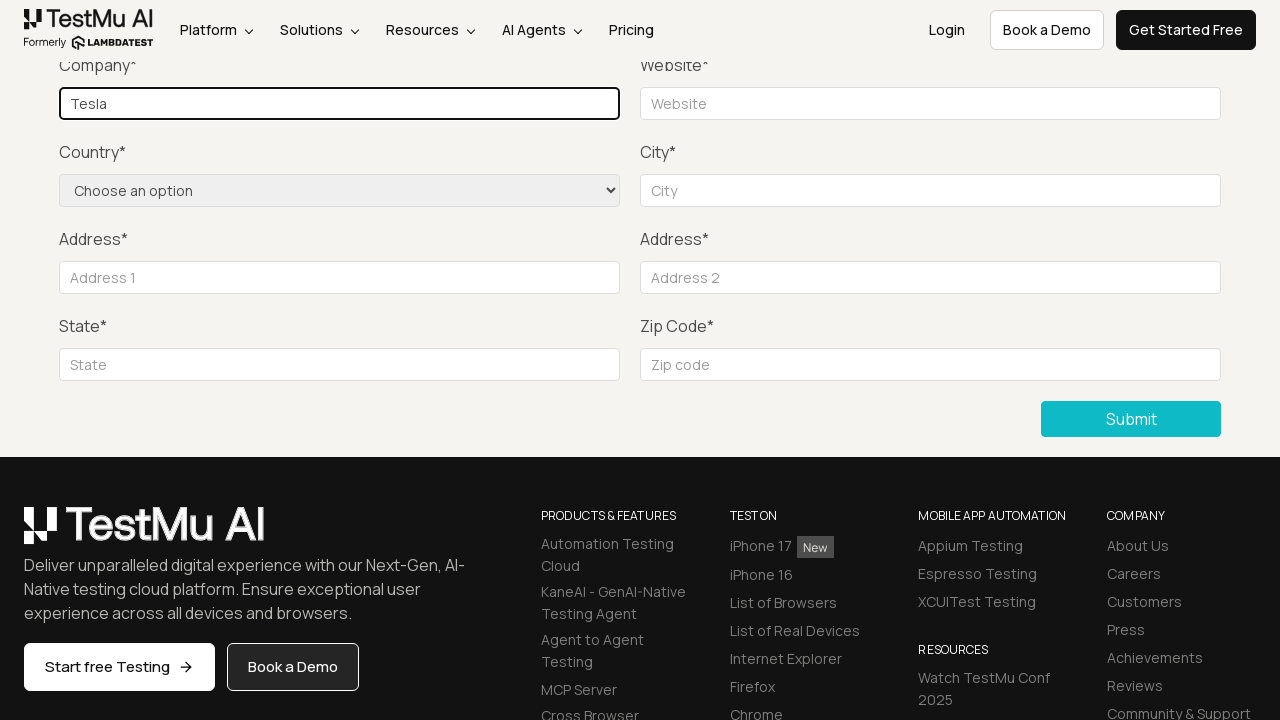

Filled Website field with 'Tesla.com' on input[name='website']
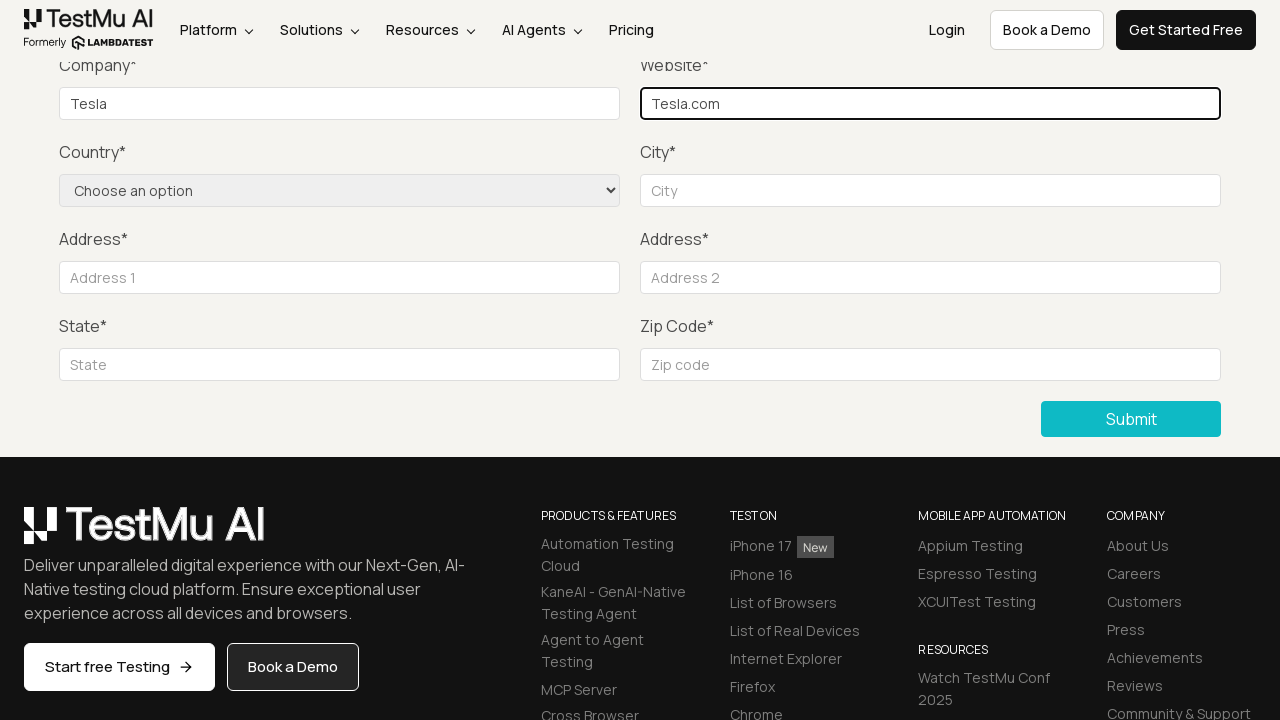

Selected 'United States' from Country dropdown on select[name='country']
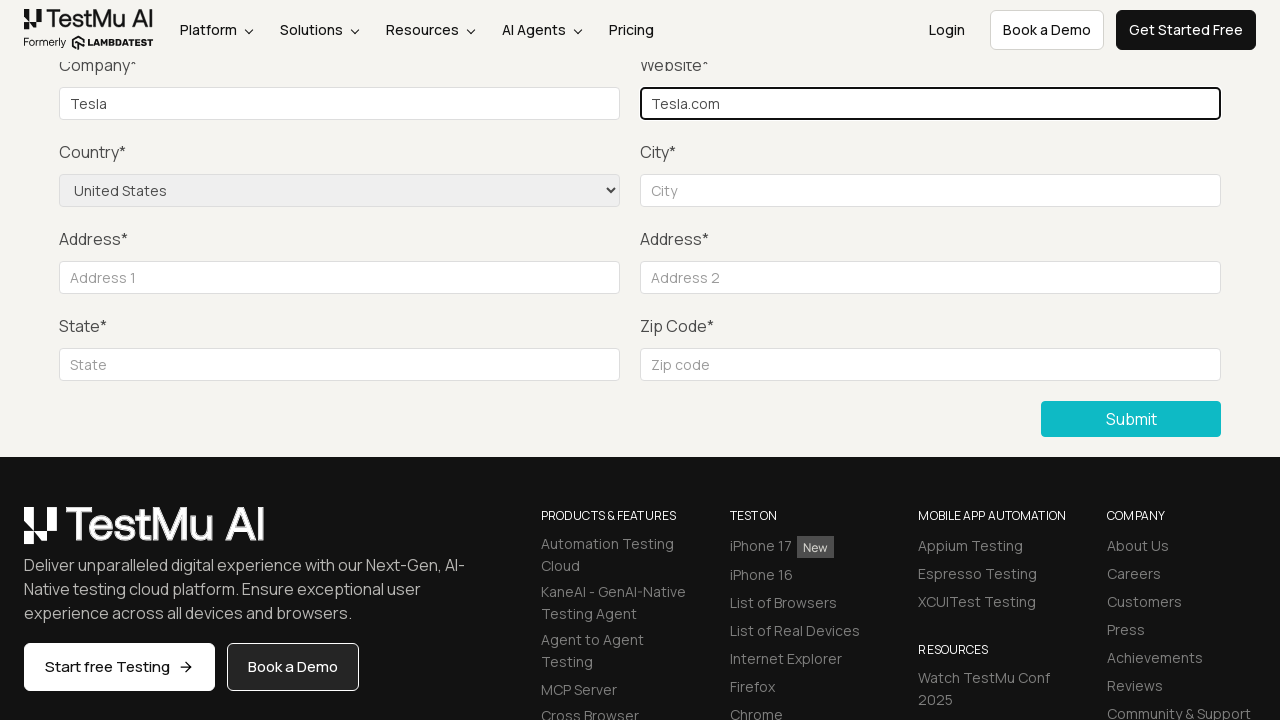

Filled City field with 'Florida' on input[name='city']
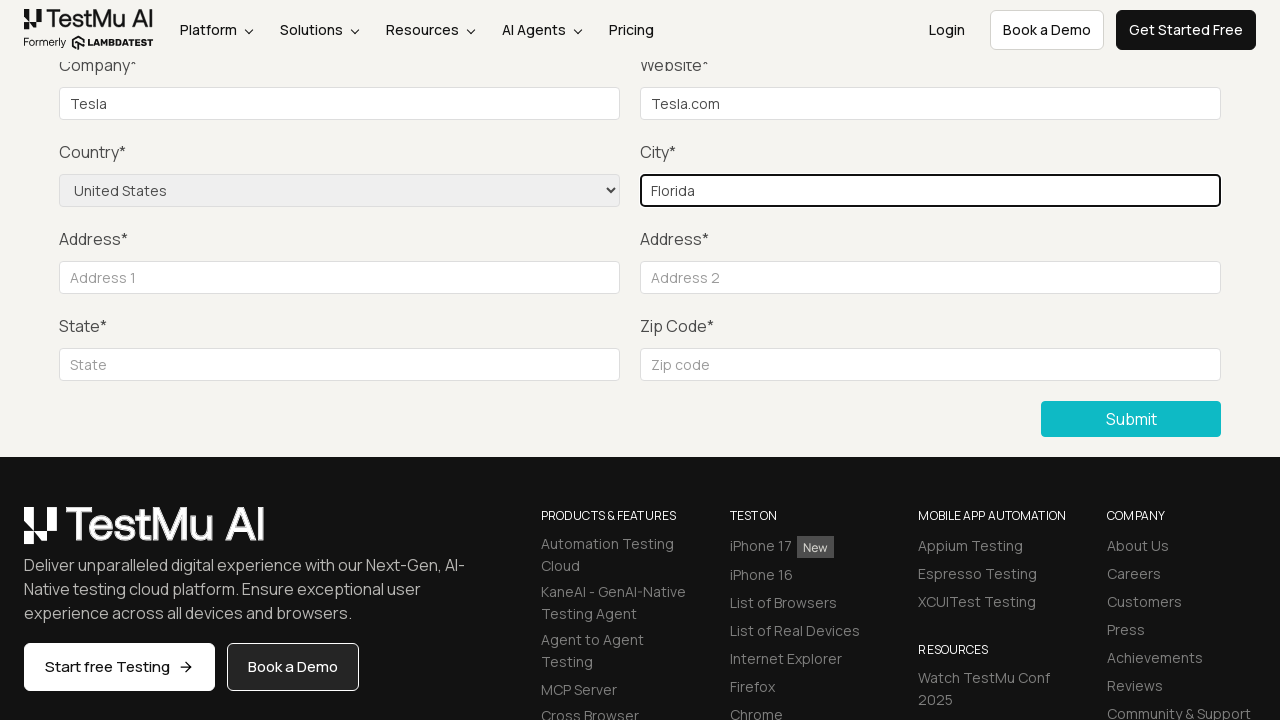

Filled Address 1 field with '30th Lane' on input[name='address_line1']
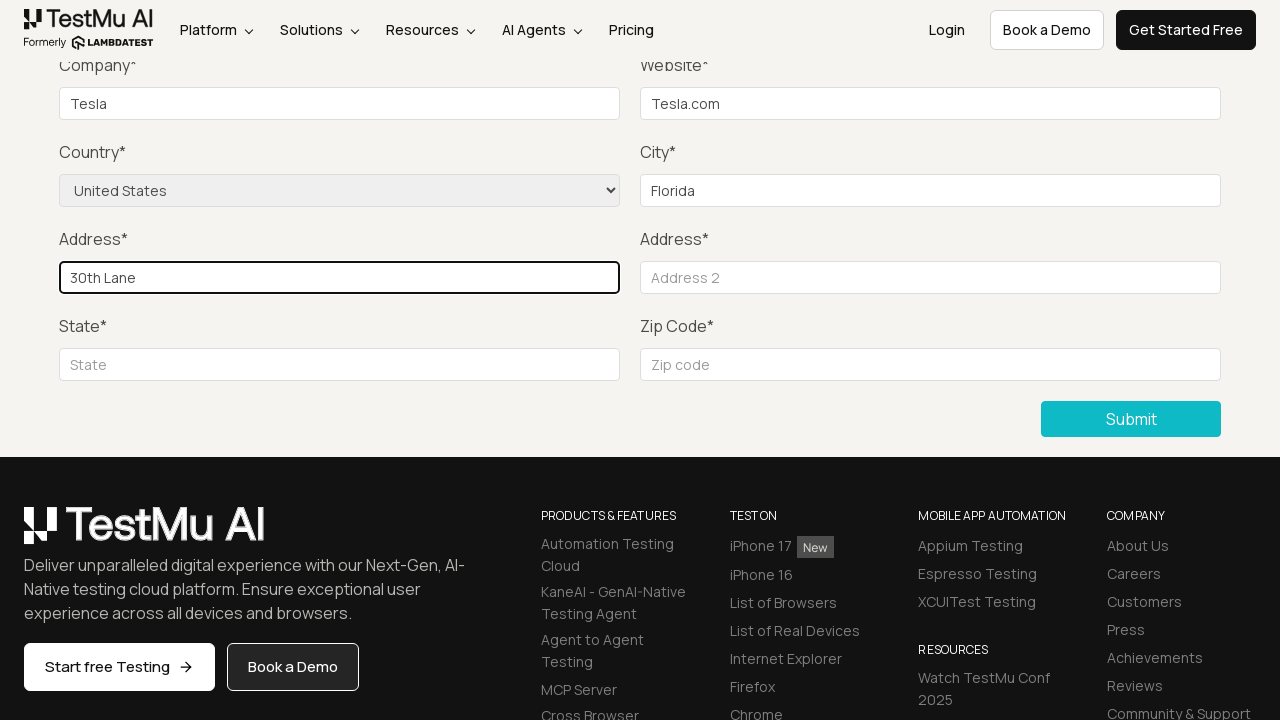

Filled Address 2 field with 'Church Street' on input[name='address_line2']
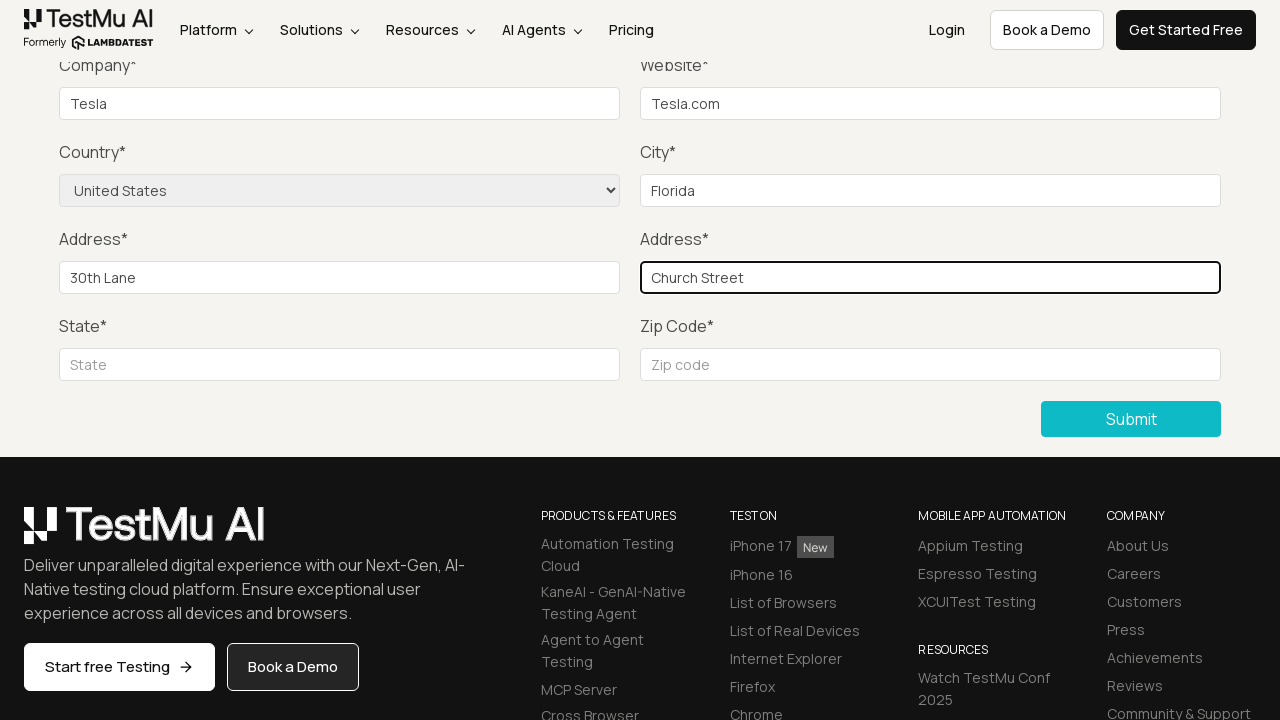

Filled State field with 'Florida' on #inputState
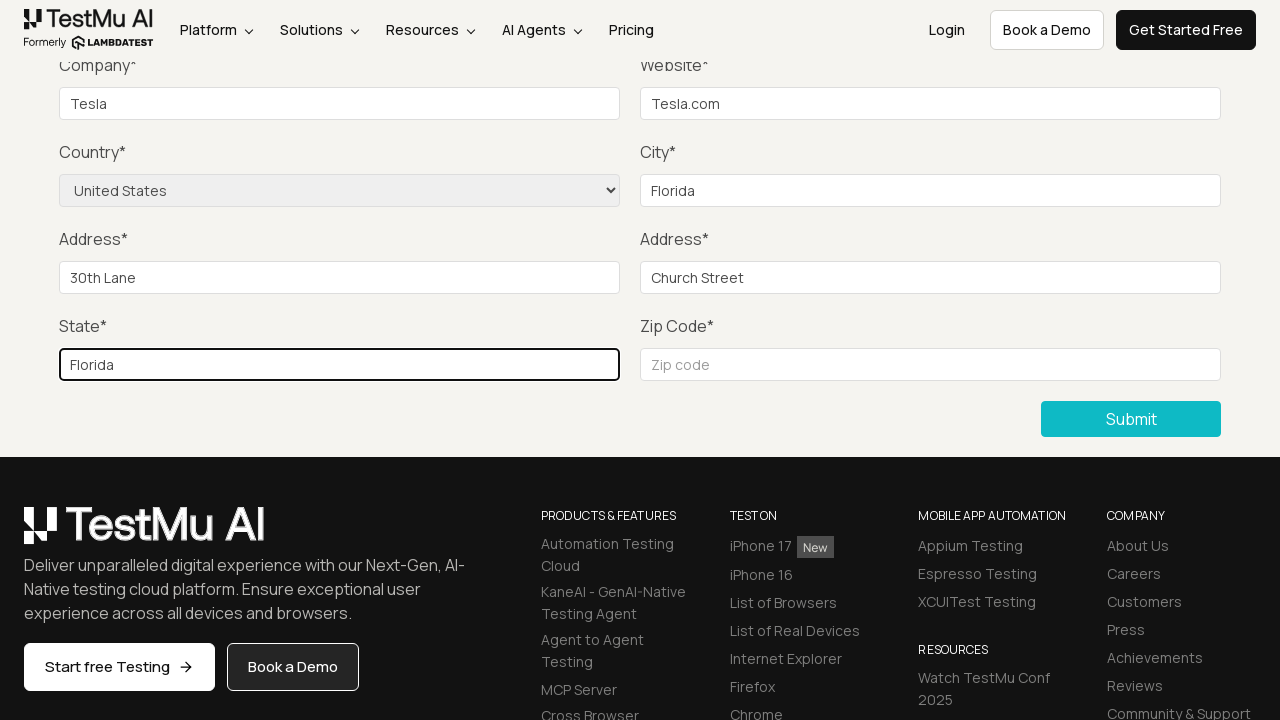

Filled Zip Code field with '67647065' on input[name='zip']
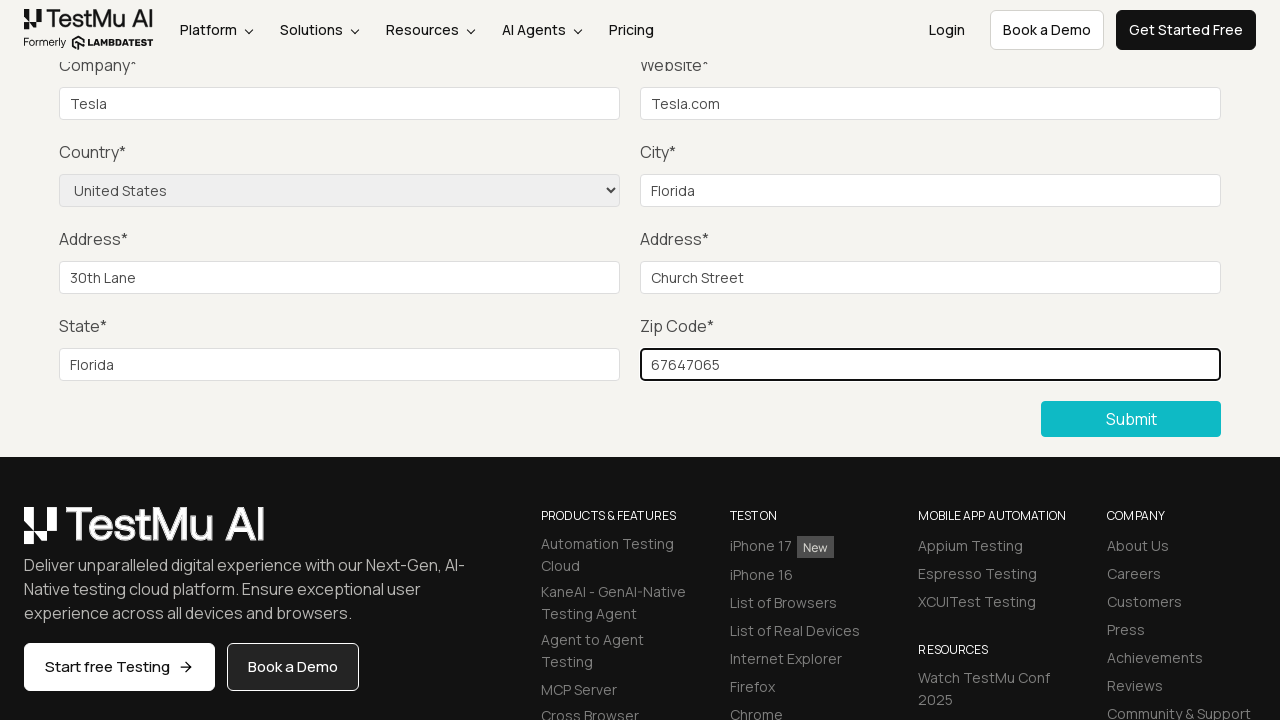

Clicked Submit button to submit the form at (1131, 419) on button[type='submit']:has-text('Submit')
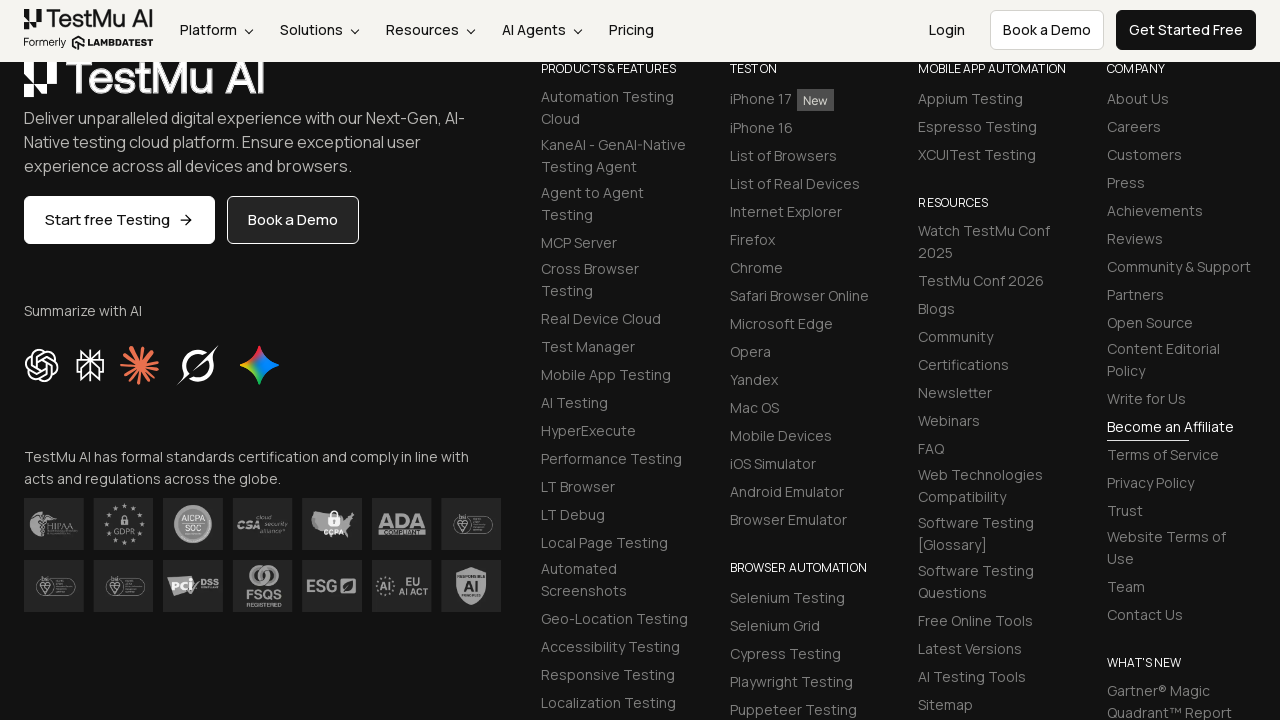

Success message appeared after form submission
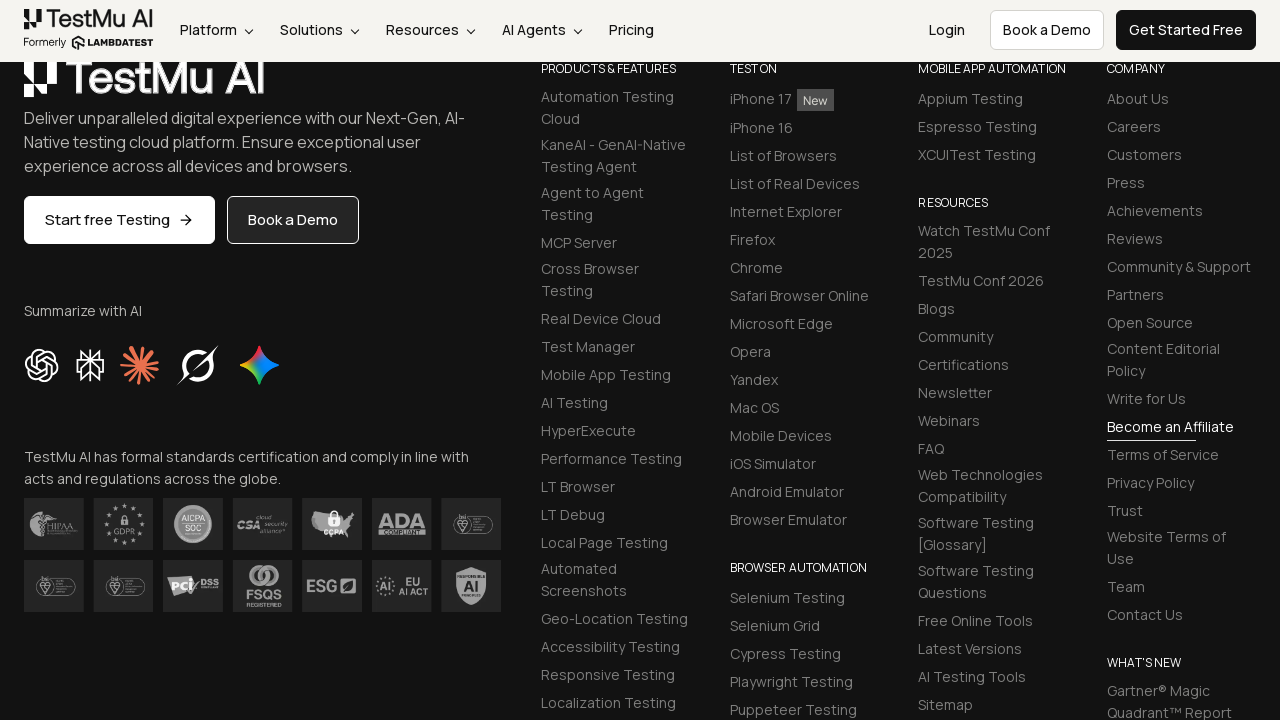

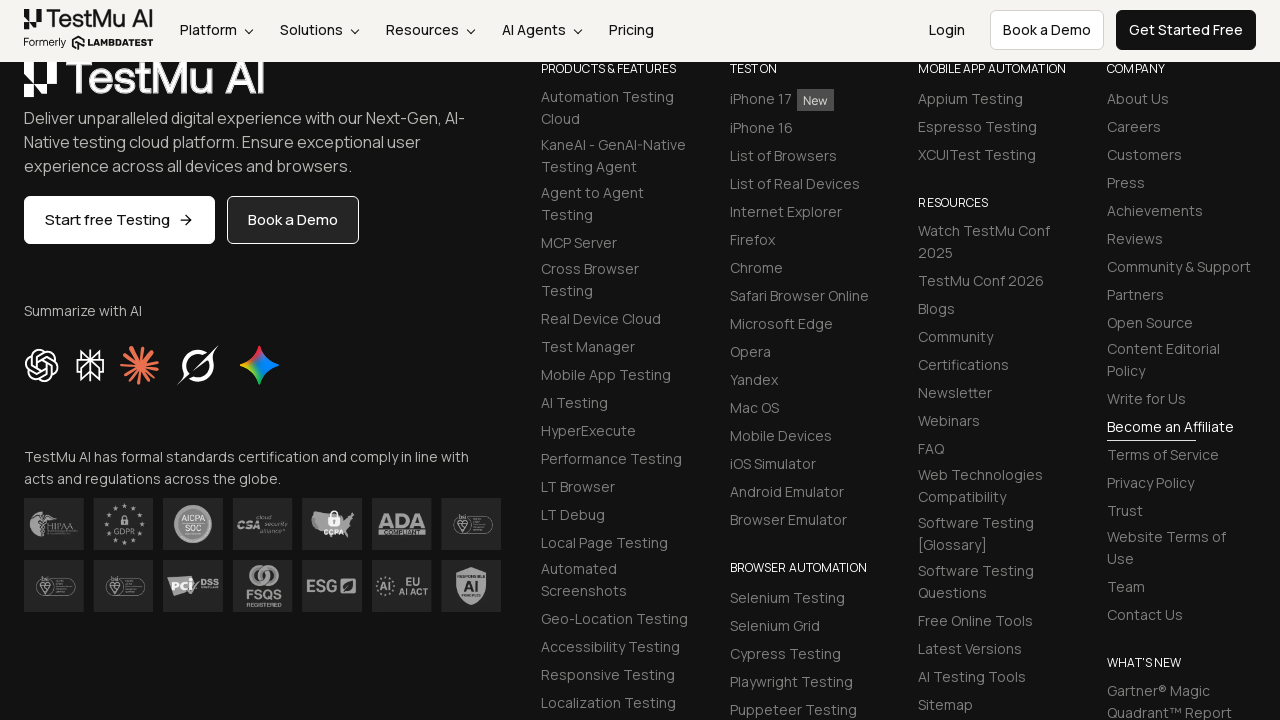